Navigates through IAG Australia website pages including the home page, purpose and strategy page, and share price information page to verify they load correctly.

Starting URL: https://www.iag.com.au/

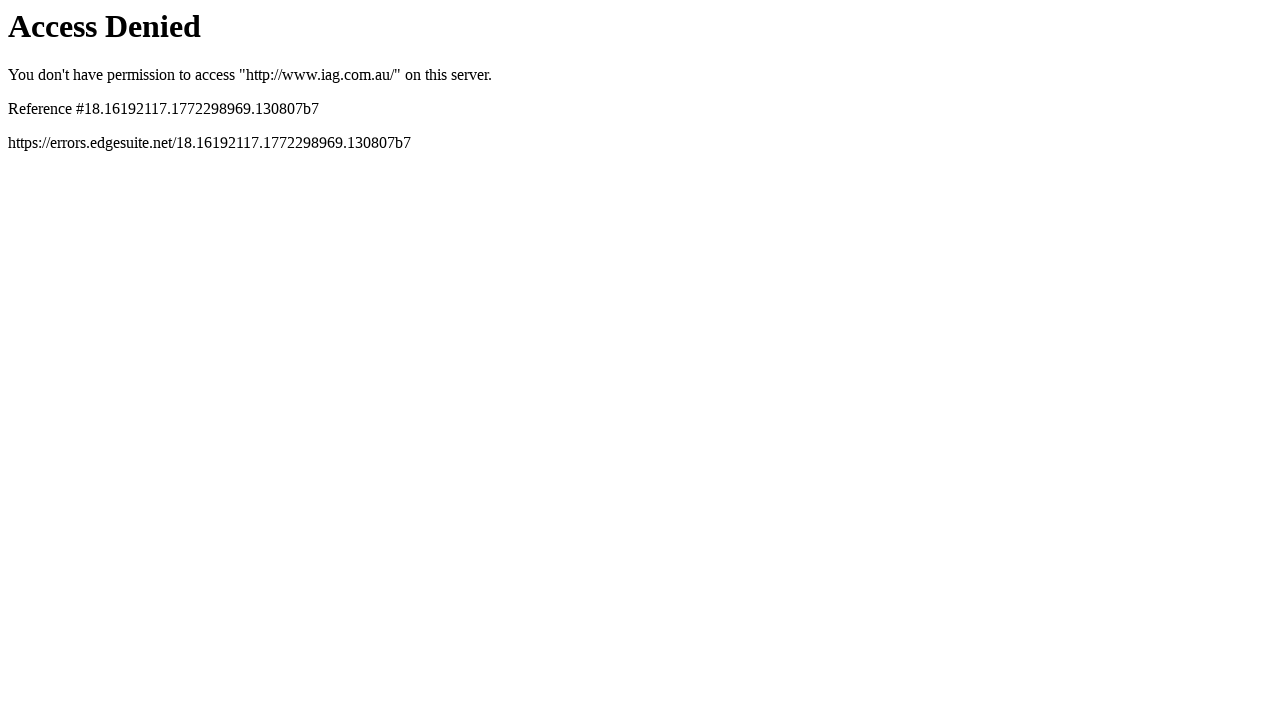

Home page loaded with networkidle state
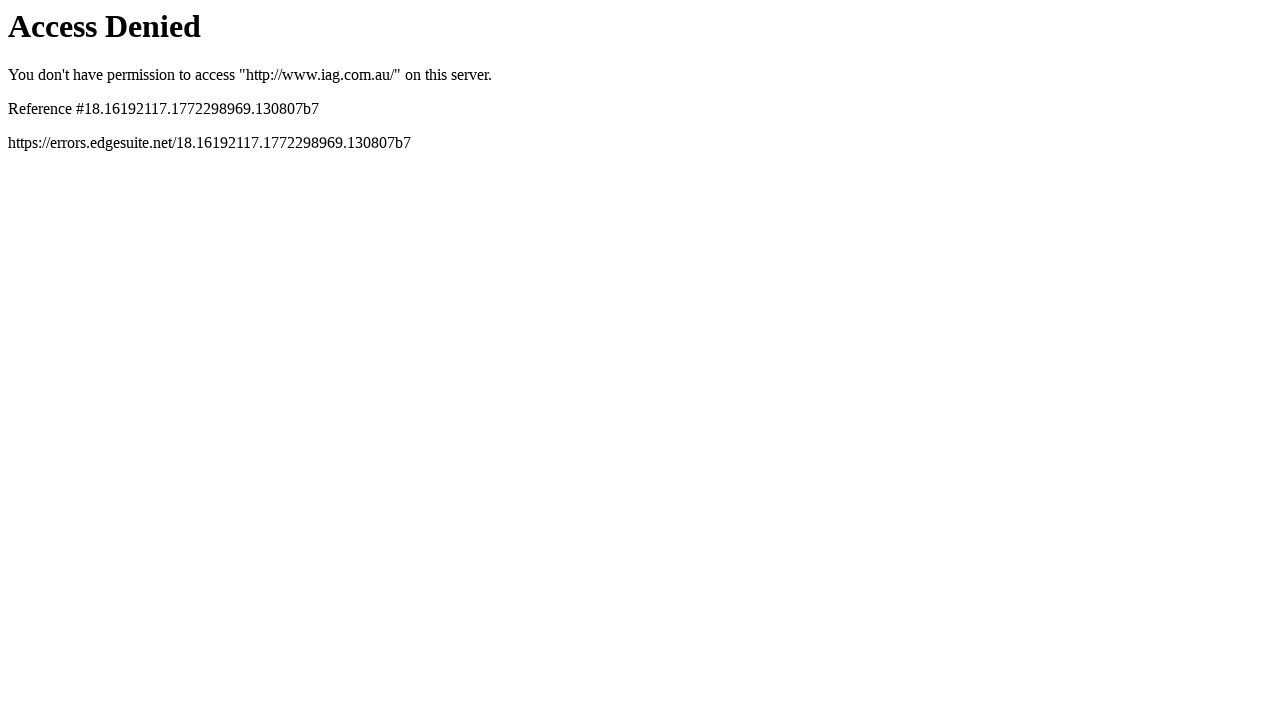

Navigated to purpose and strategy page
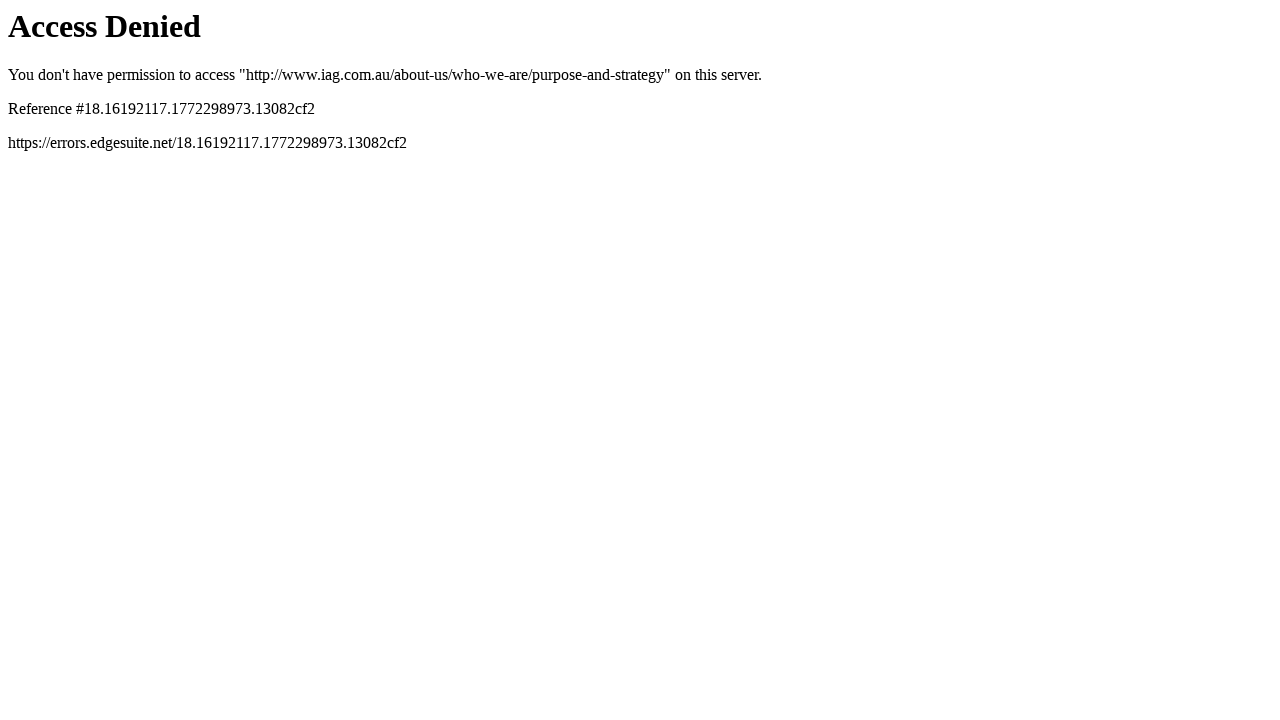

Purpose and strategy page loaded with networkidle state
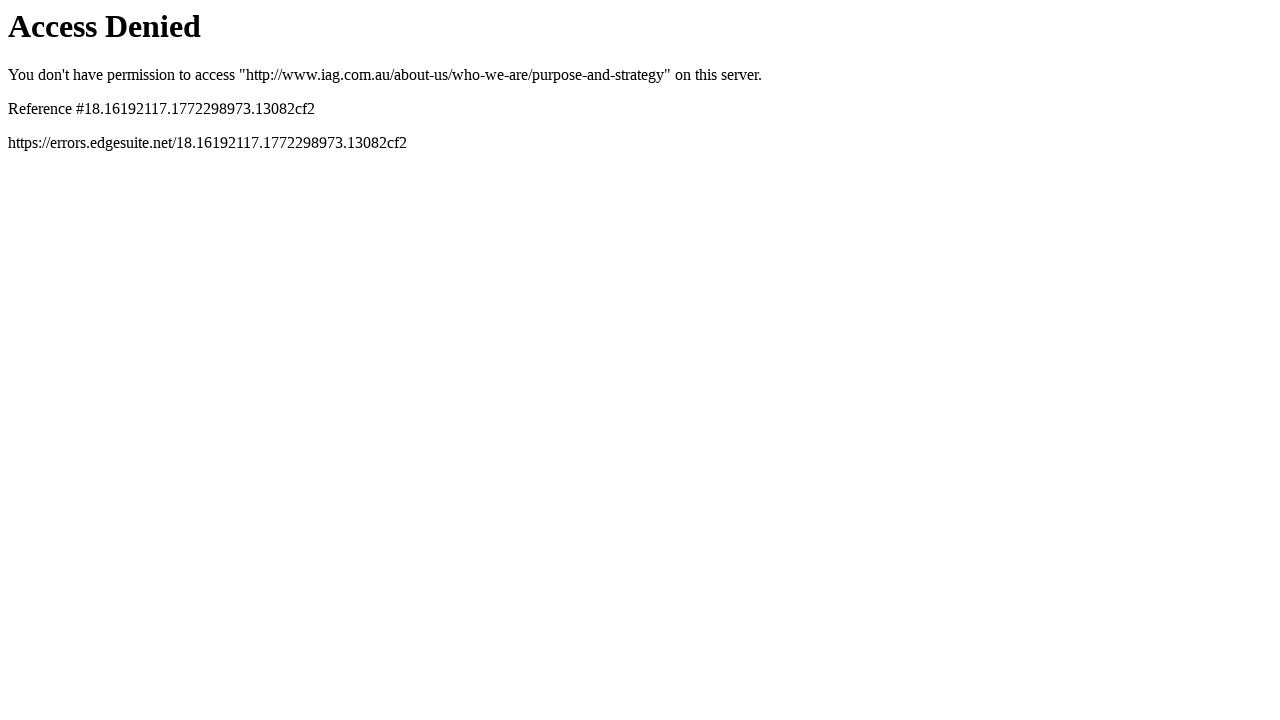

Navigated to share price information page
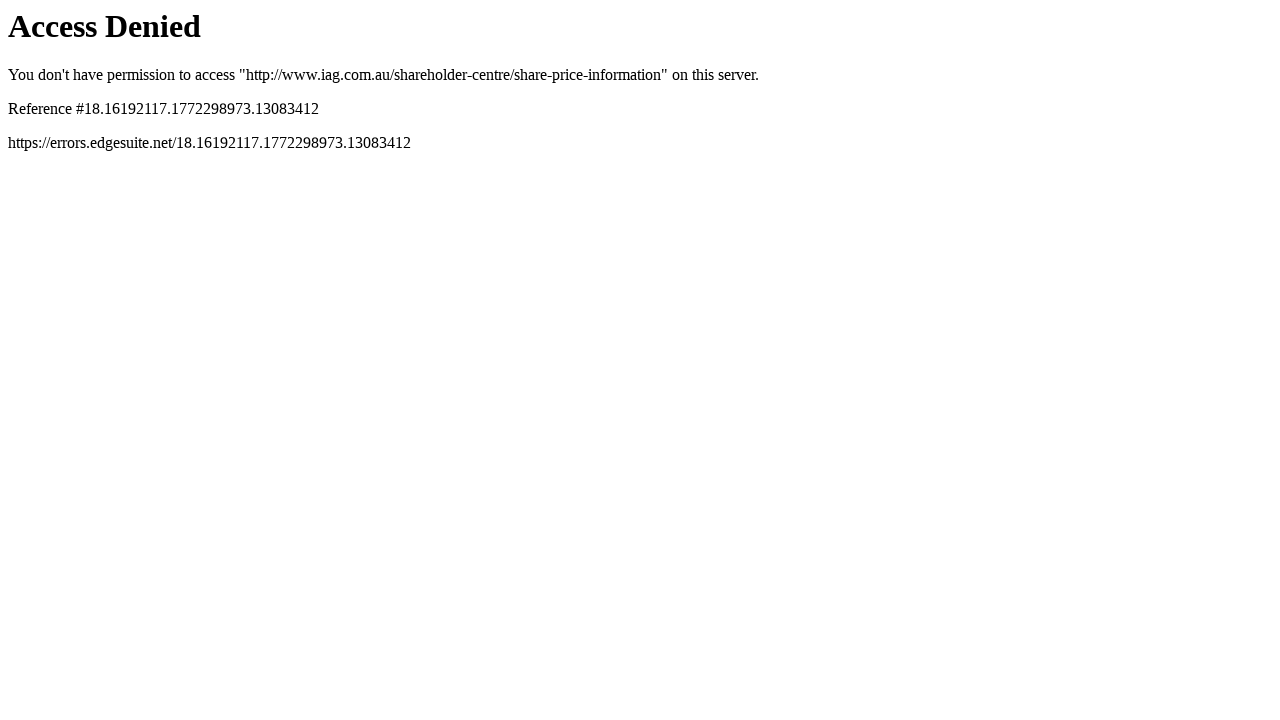

Share price information page loaded with networkidle state
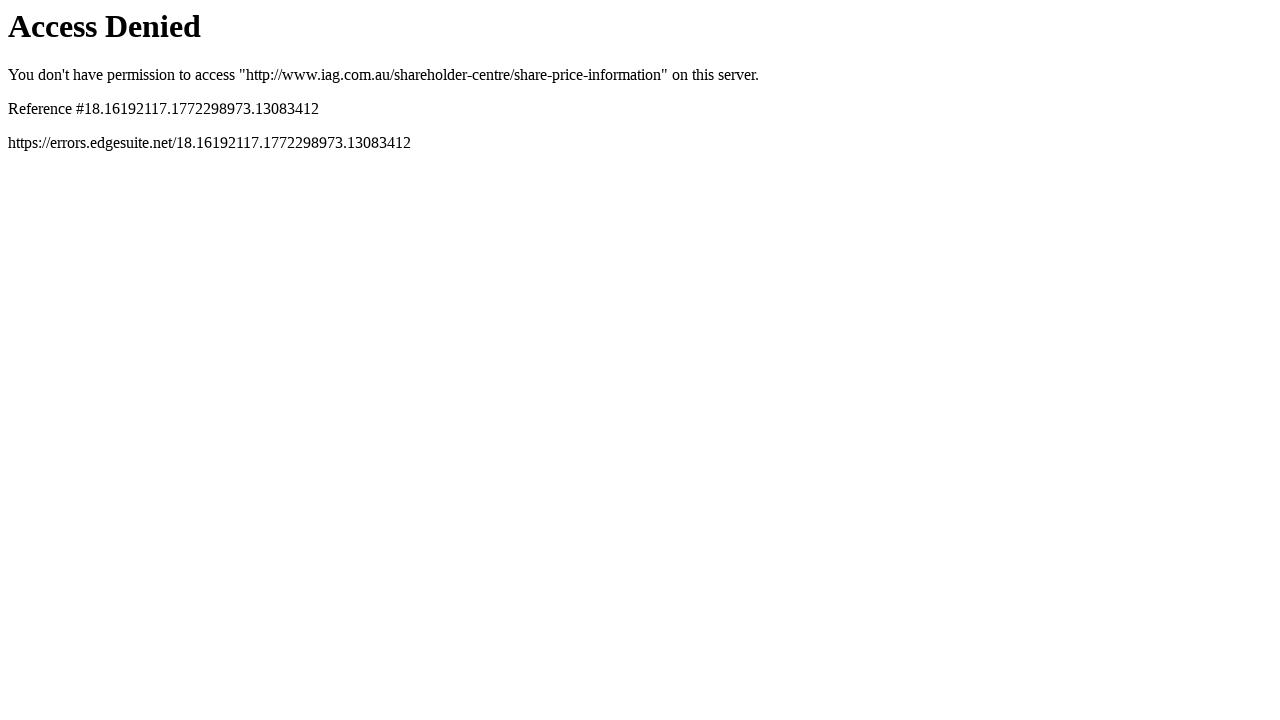

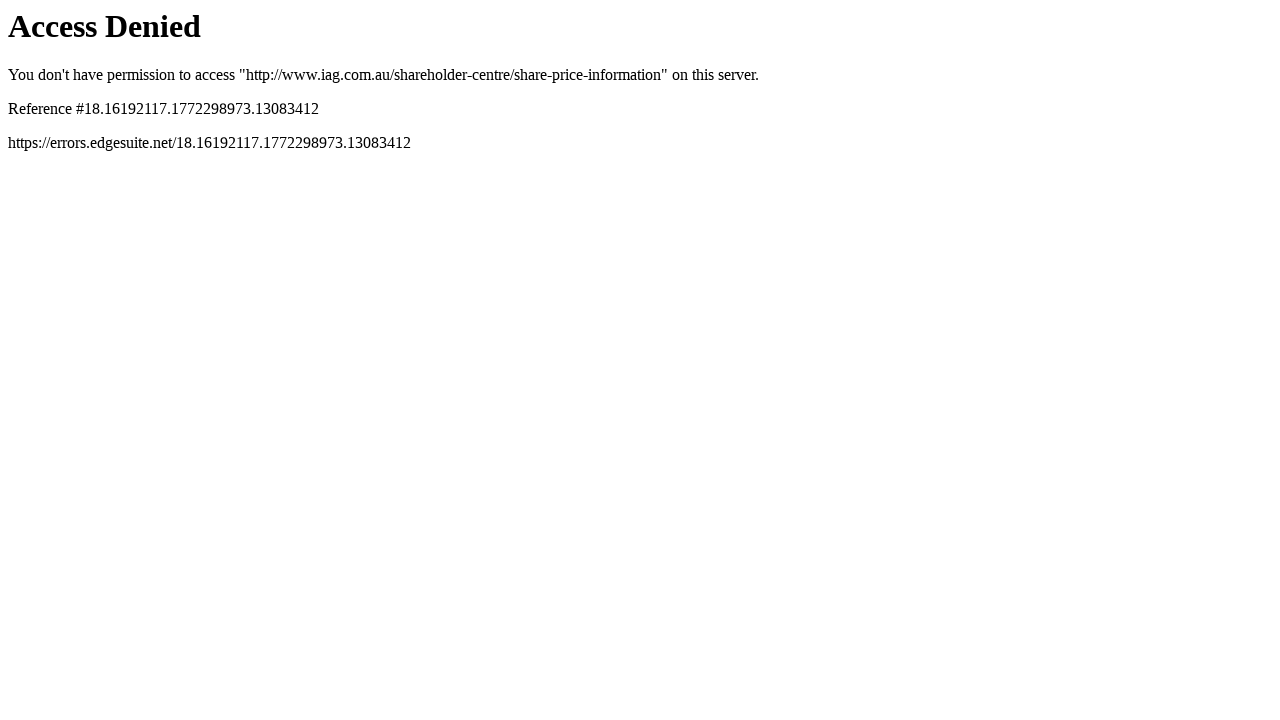